Tests the Add/Remove Elements page by clicking the Add Element button and verifying a new element is added

Starting URL: https://the-internet.herokuapp.com/

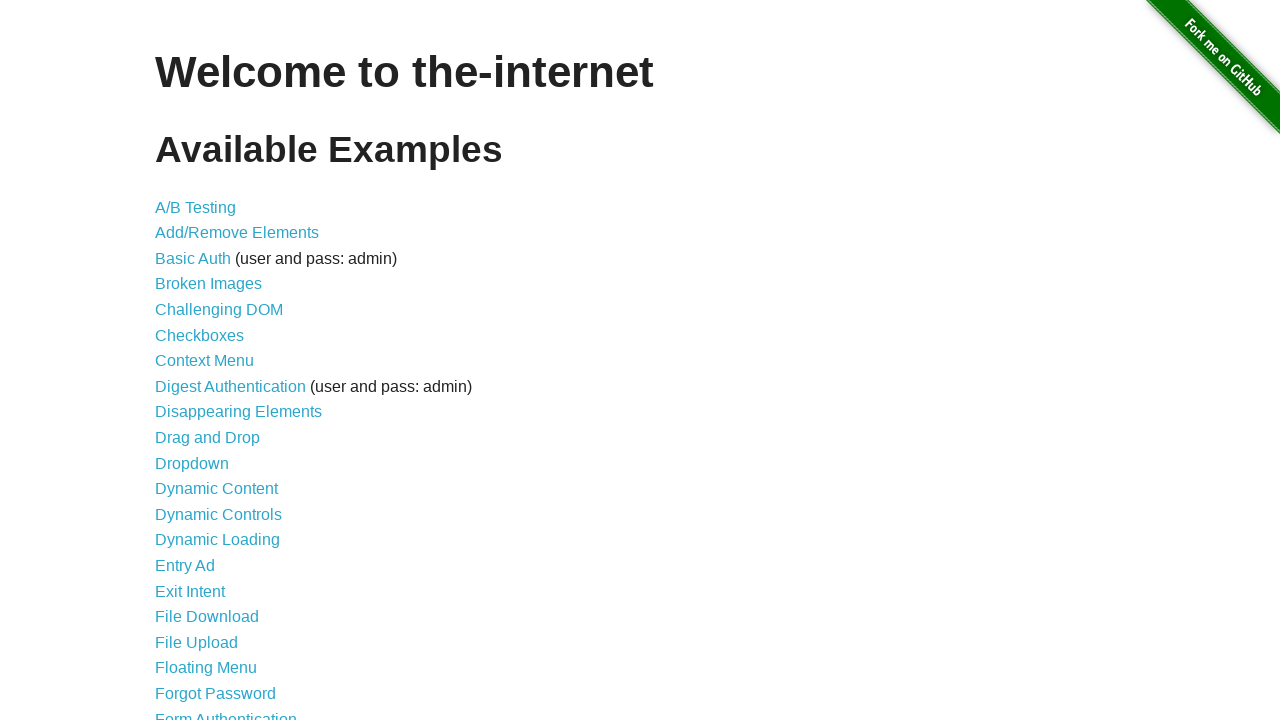

Clicked on Add/Remove Elements link at (237, 233) on xpath=//a[text()='Add/Remove Elements']
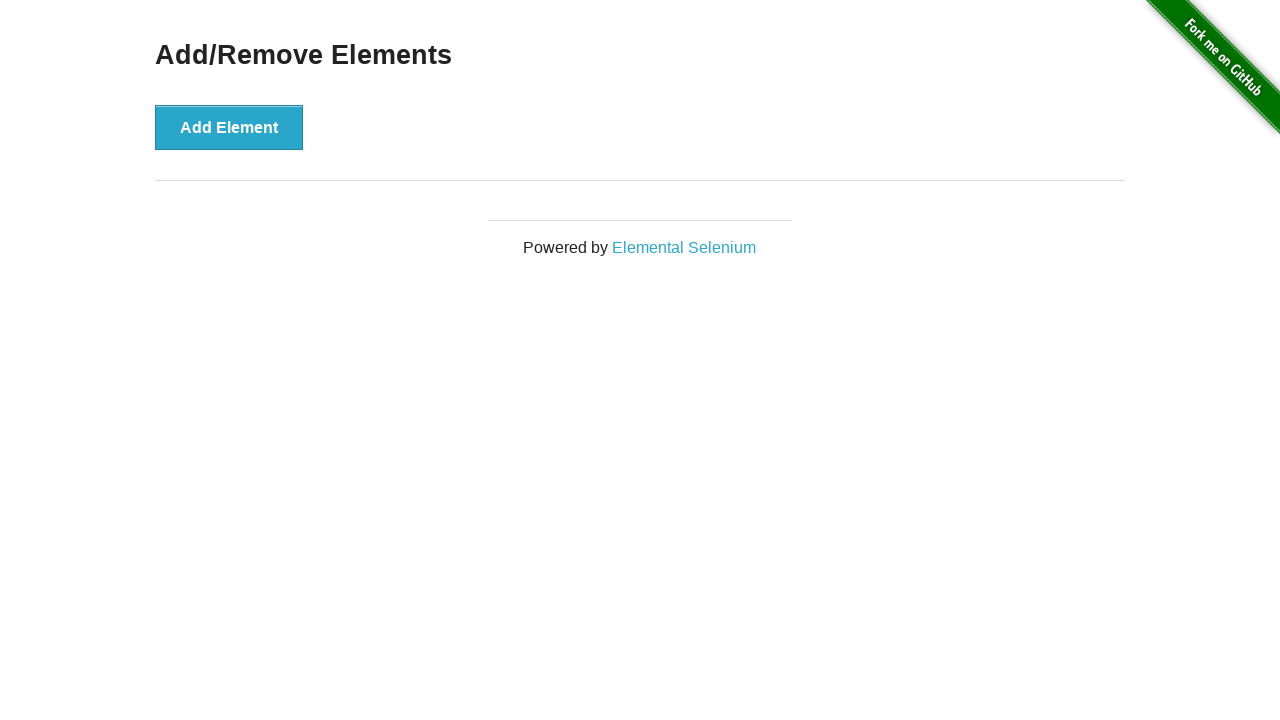

Verified no elements exist before adding
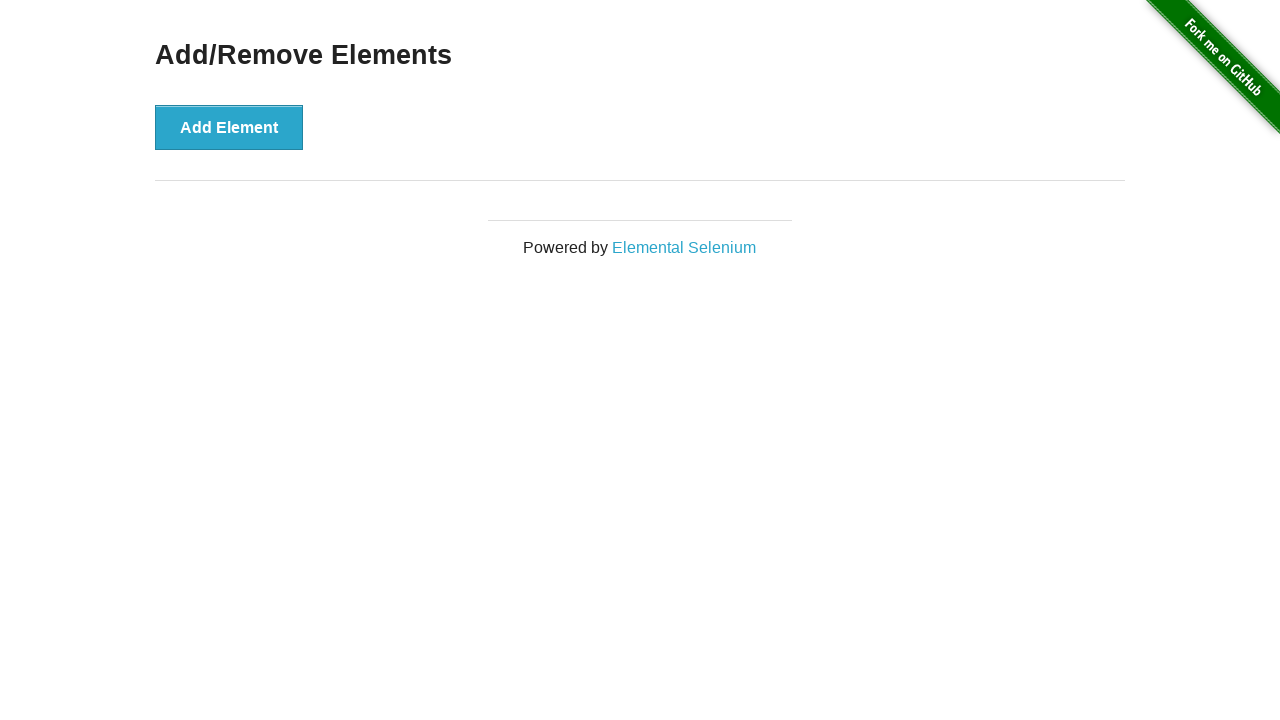

Clicked Add Element button at (229, 127) on xpath=//button[text()='Add Element']
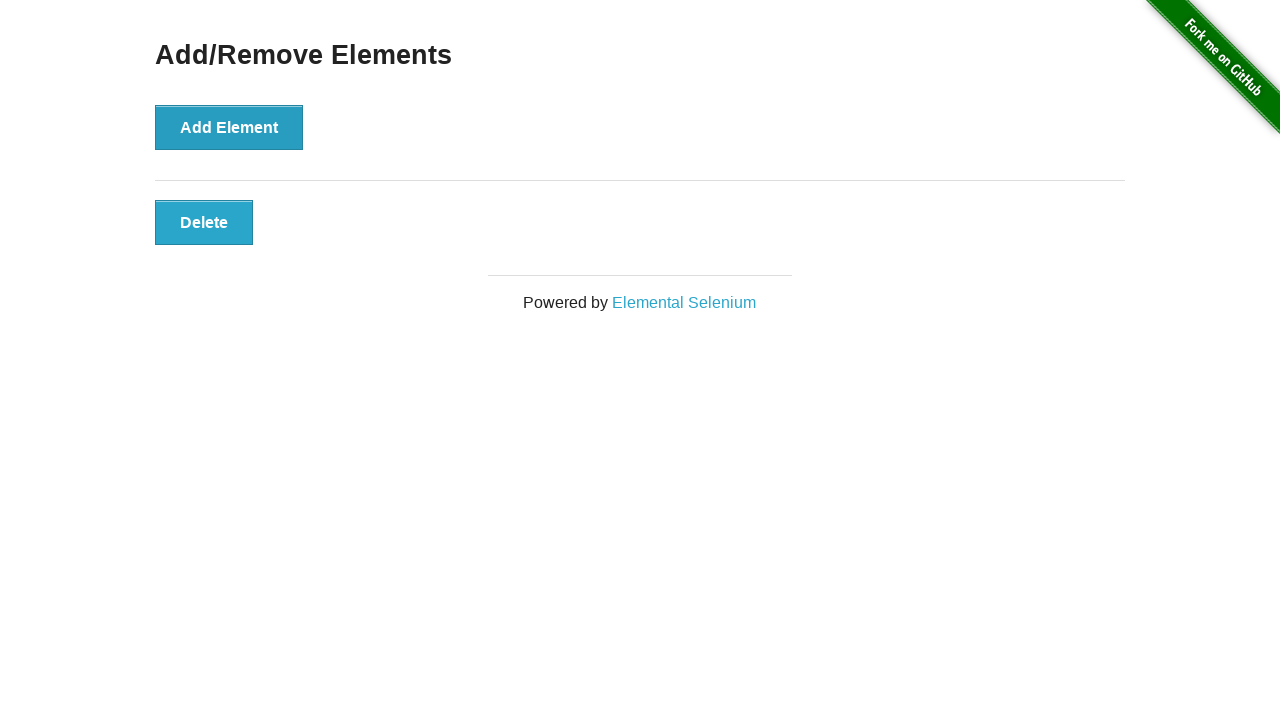

Verified one element was added
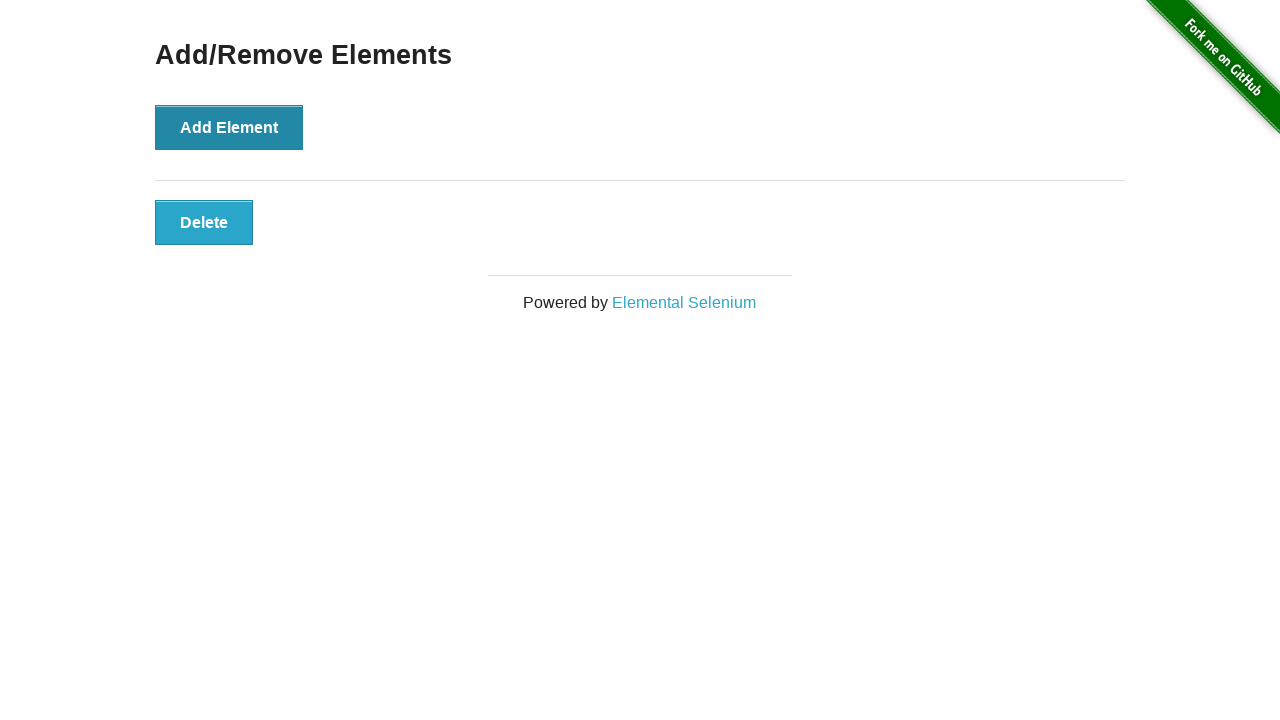

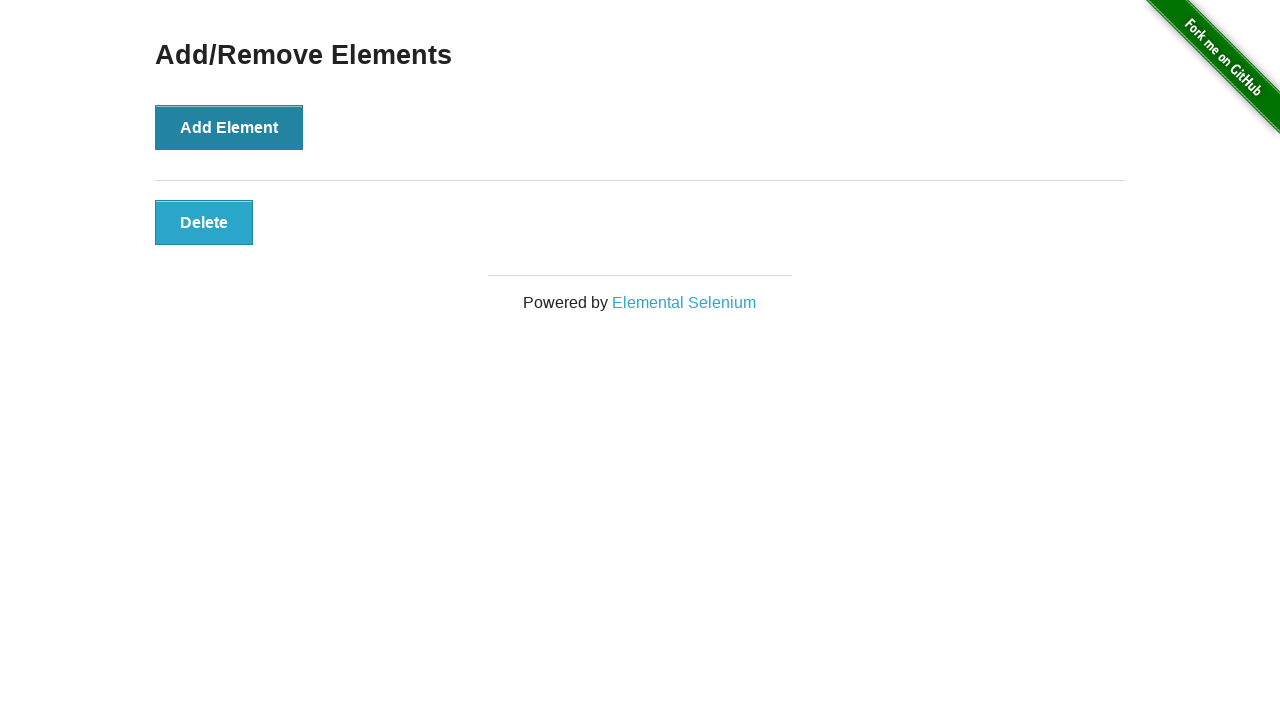